Tests handling a JavaScript prompt dialog by clicking Cancel to dismiss it

Starting URL: https://the-internet.herokuapp.com/javascript_alerts

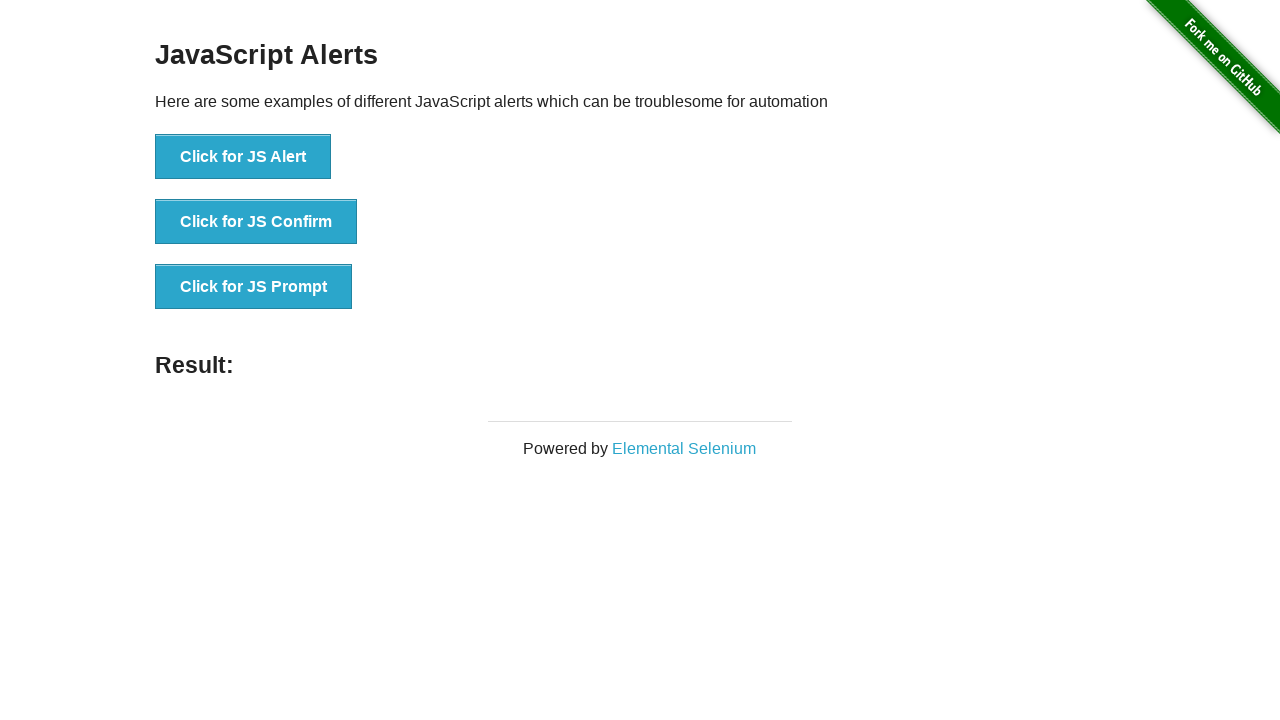

Registered dialog handler to dismiss prompts
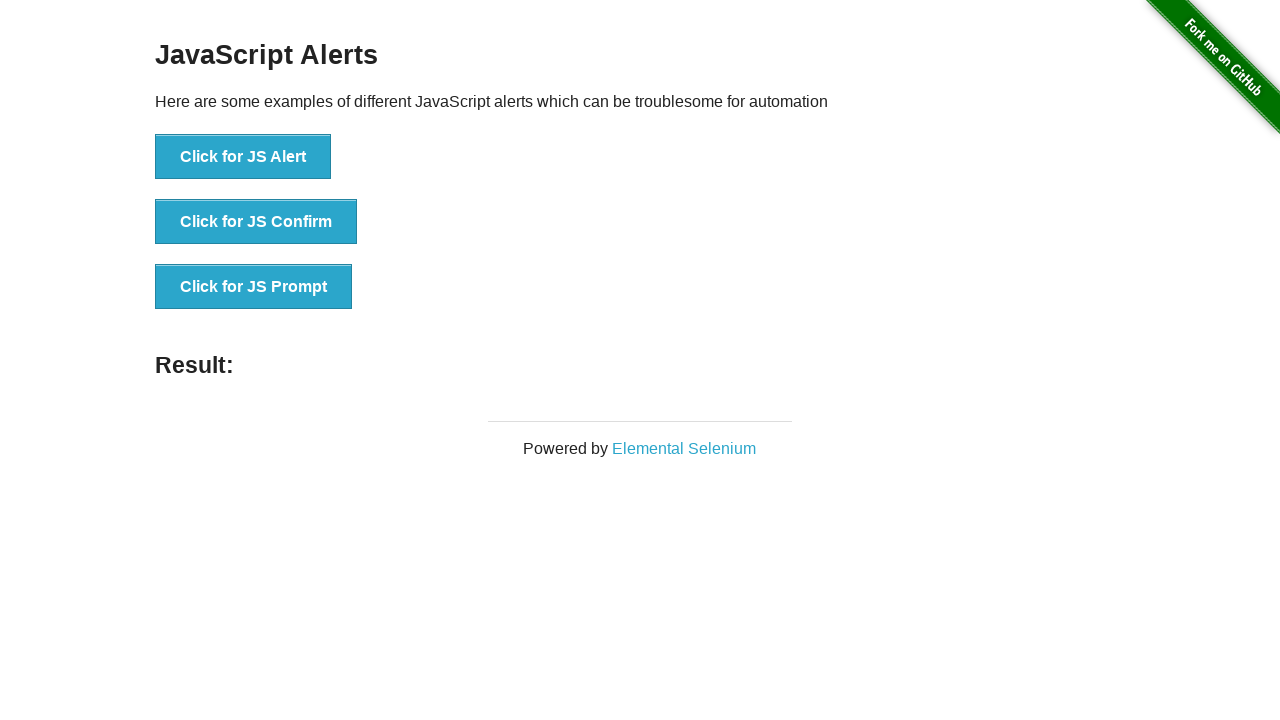

Clicked button to trigger JavaScript prompt dialog at (254, 287) on button[onclick="jsPrompt()"]
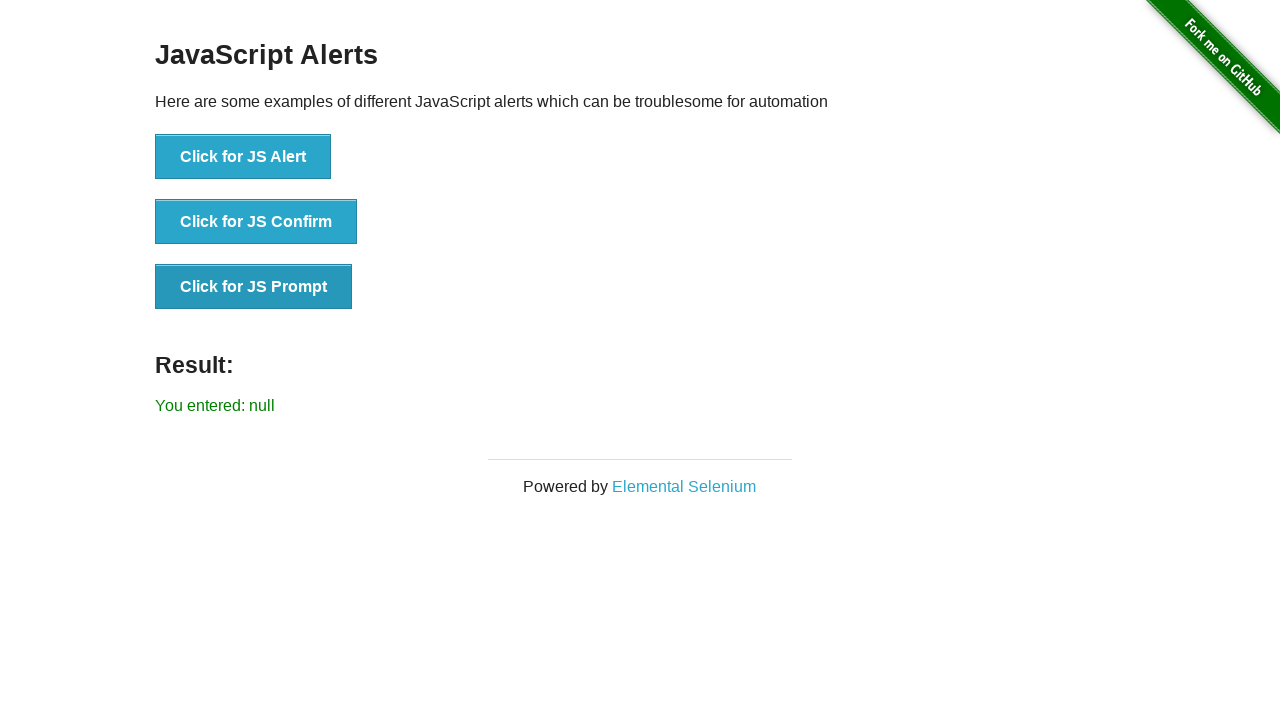

Prompt dialog was dismissed and result text appeared
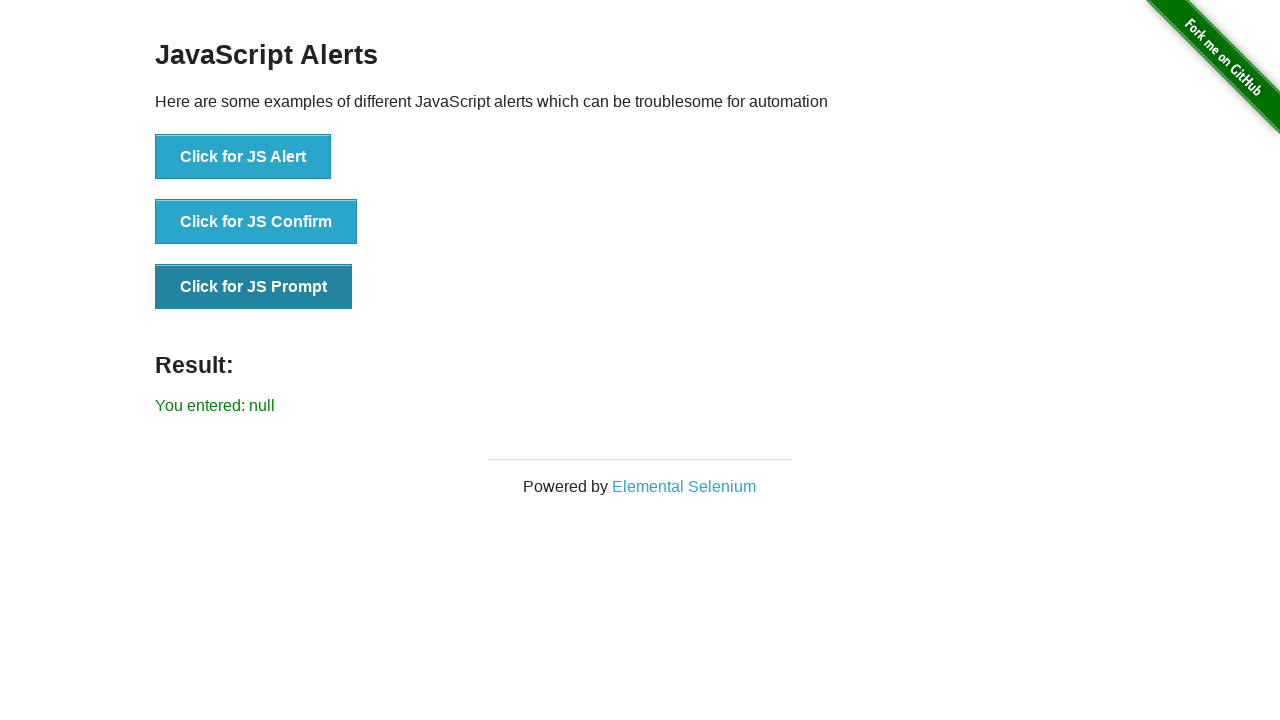

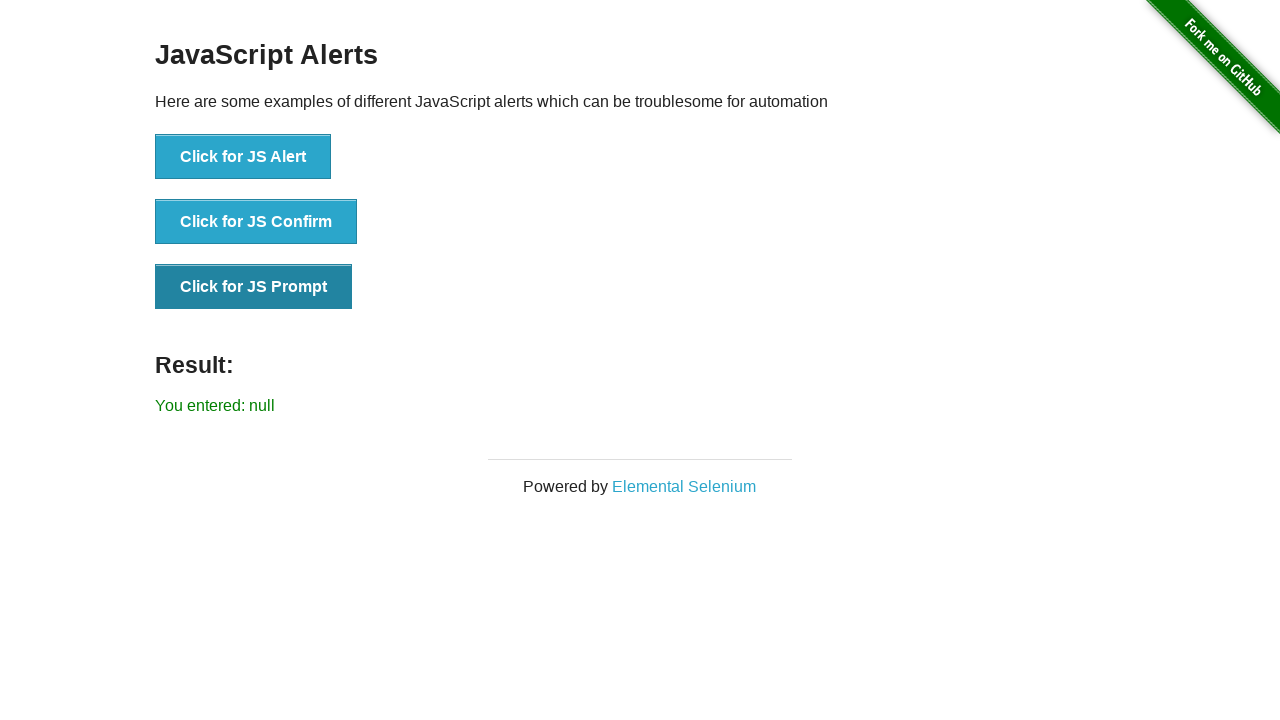